Tests browser navigation methods by navigating to Walgreens website, then using back, forward, and refresh navigation controls

Starting URL: https://www.walgreens.com/

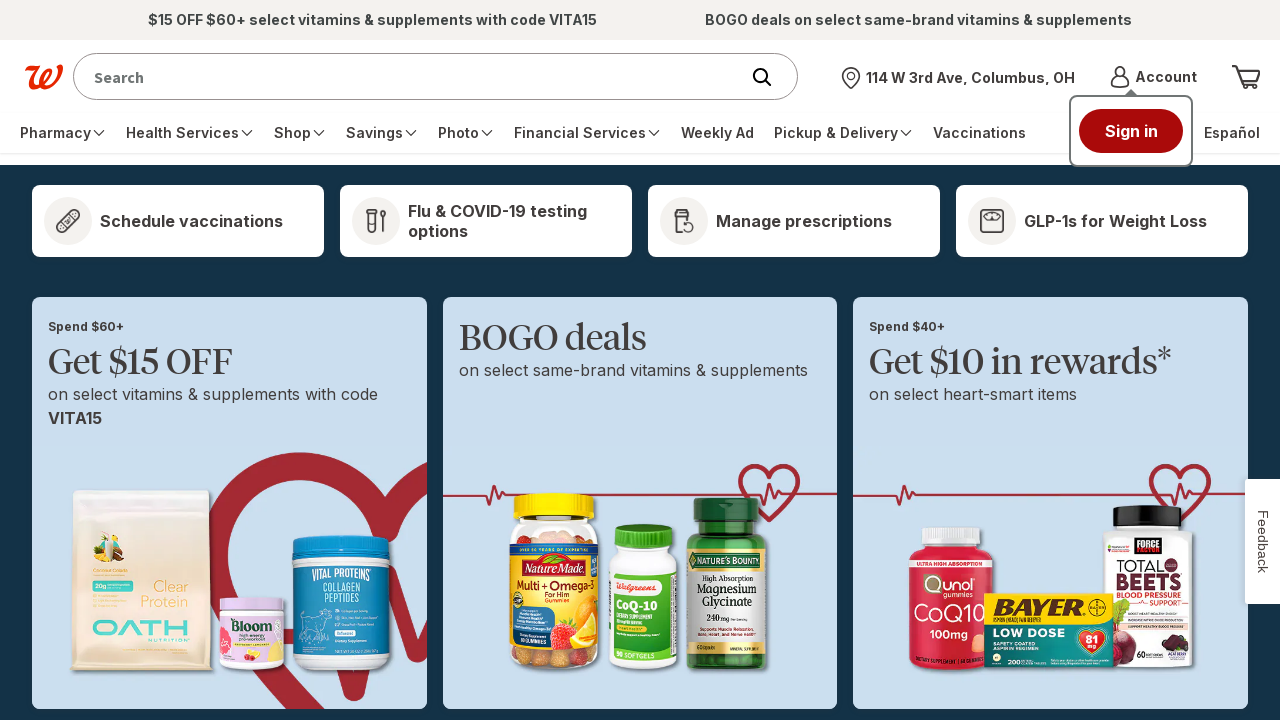

Navigated to Walgreens website
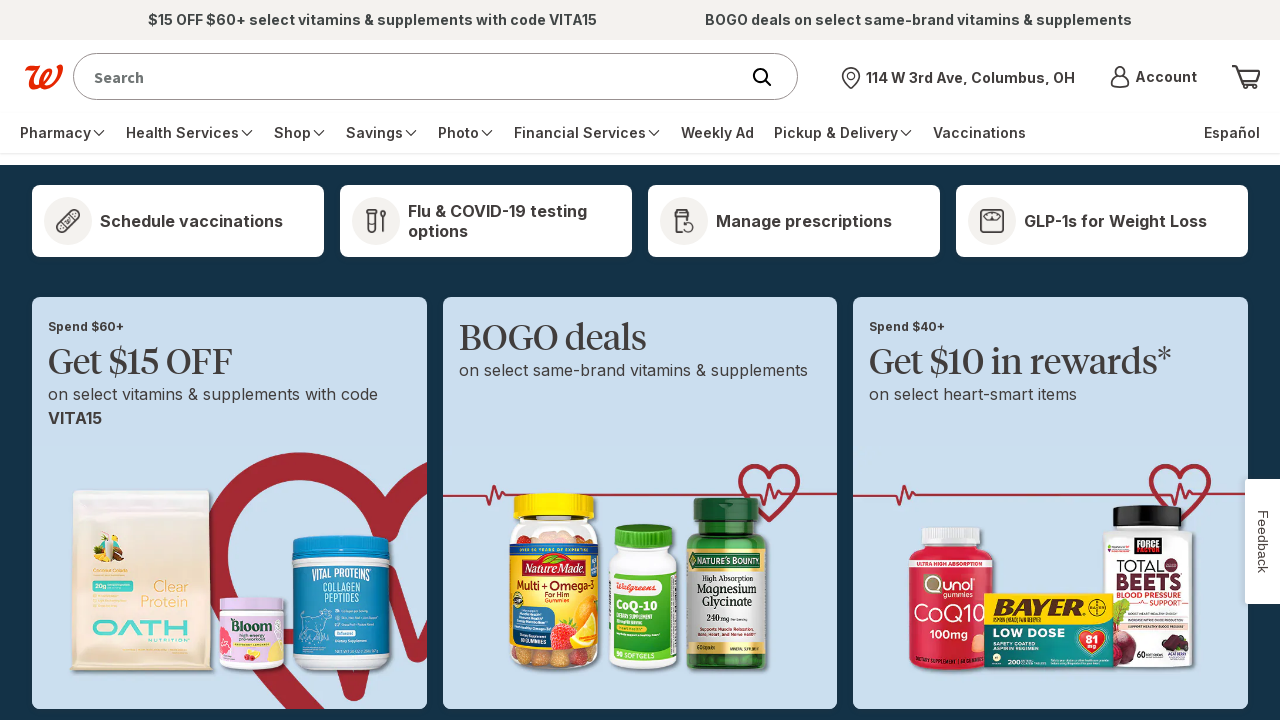

Navigated back to previous page using back button
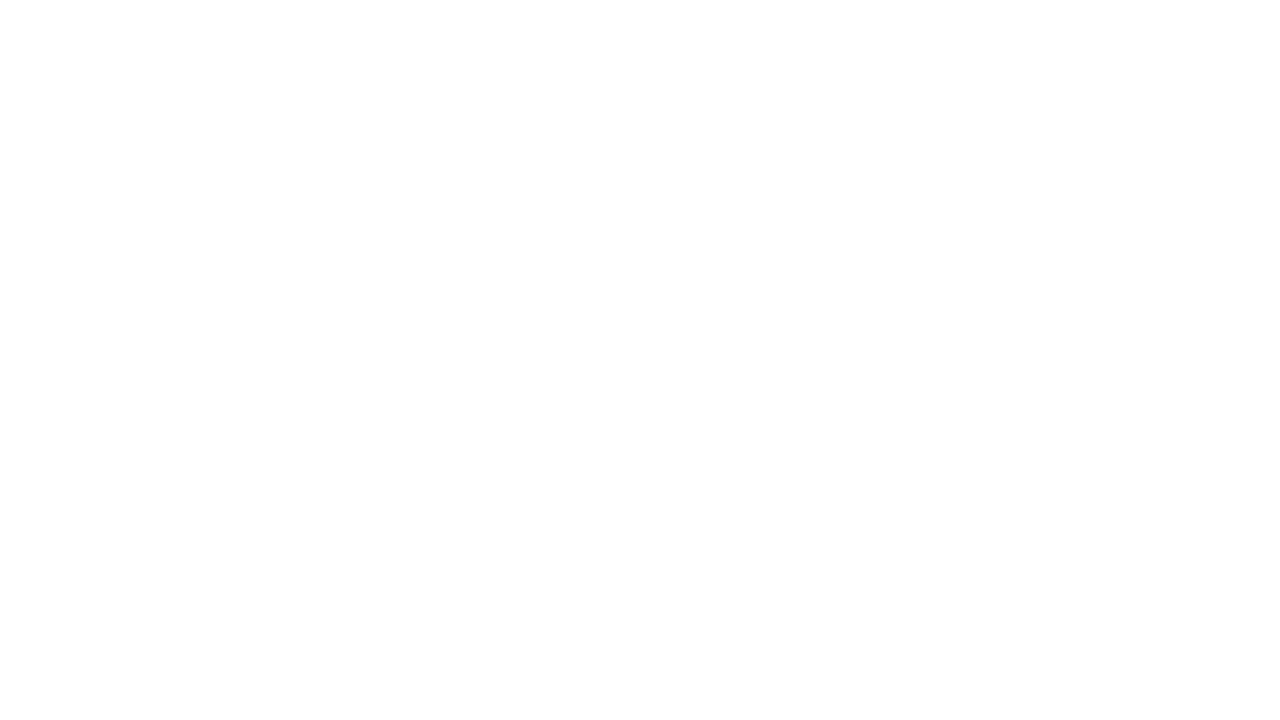

Navigated forward to next page using forward button
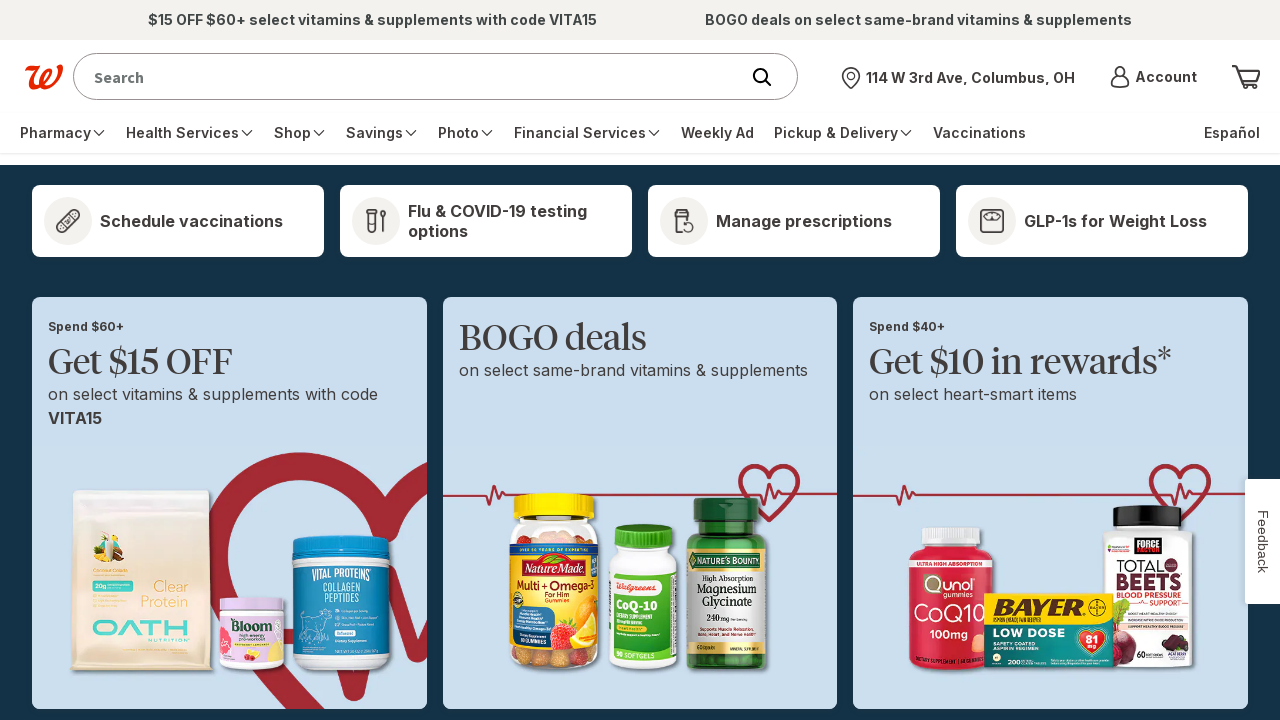

Refreshed the current page
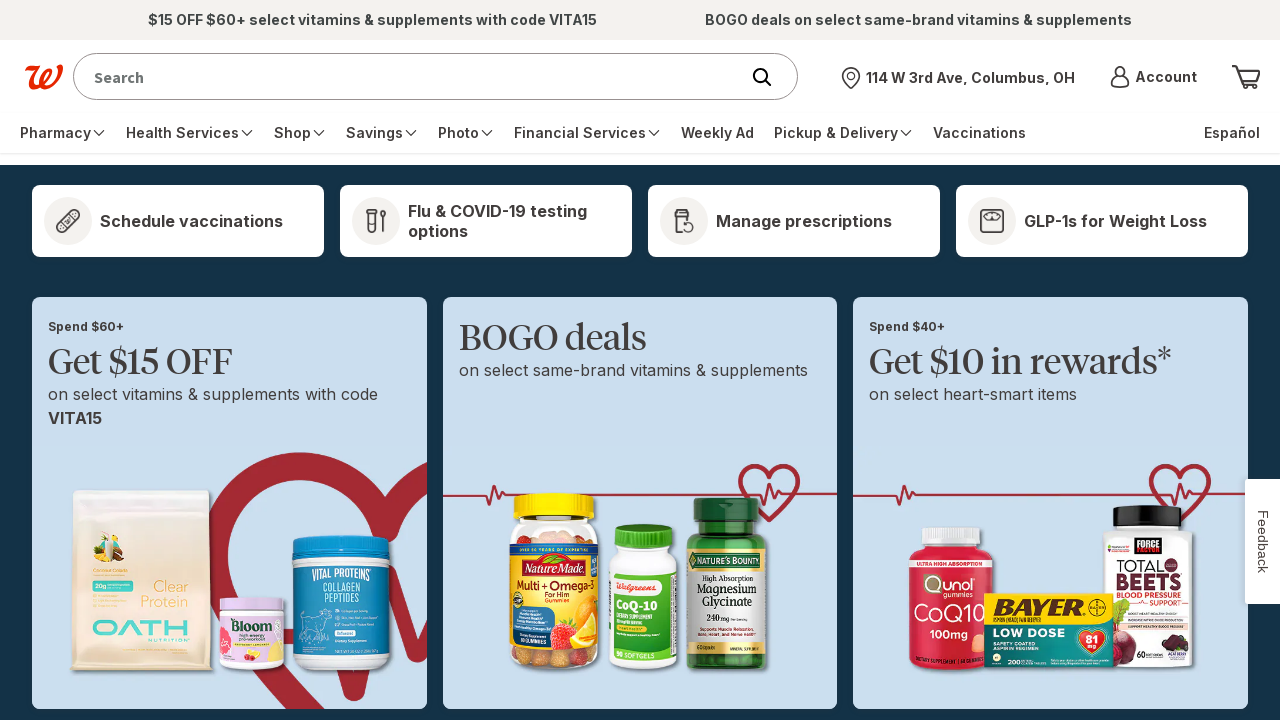

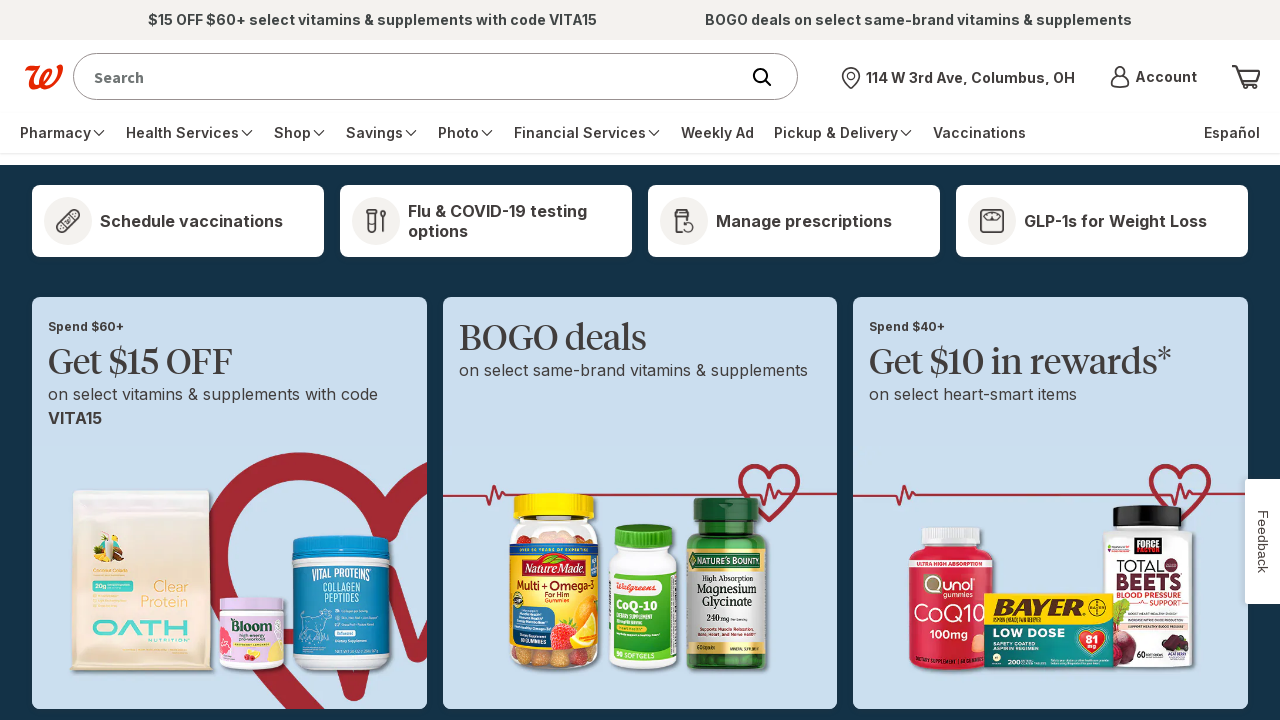